Creates a new paste on Pastebin by filling in the code content, setting expiration to 10 minutes, selecting Bash syntax highlighting, entering a title, and submitting the form

Starting URL: https://pastebin.com/

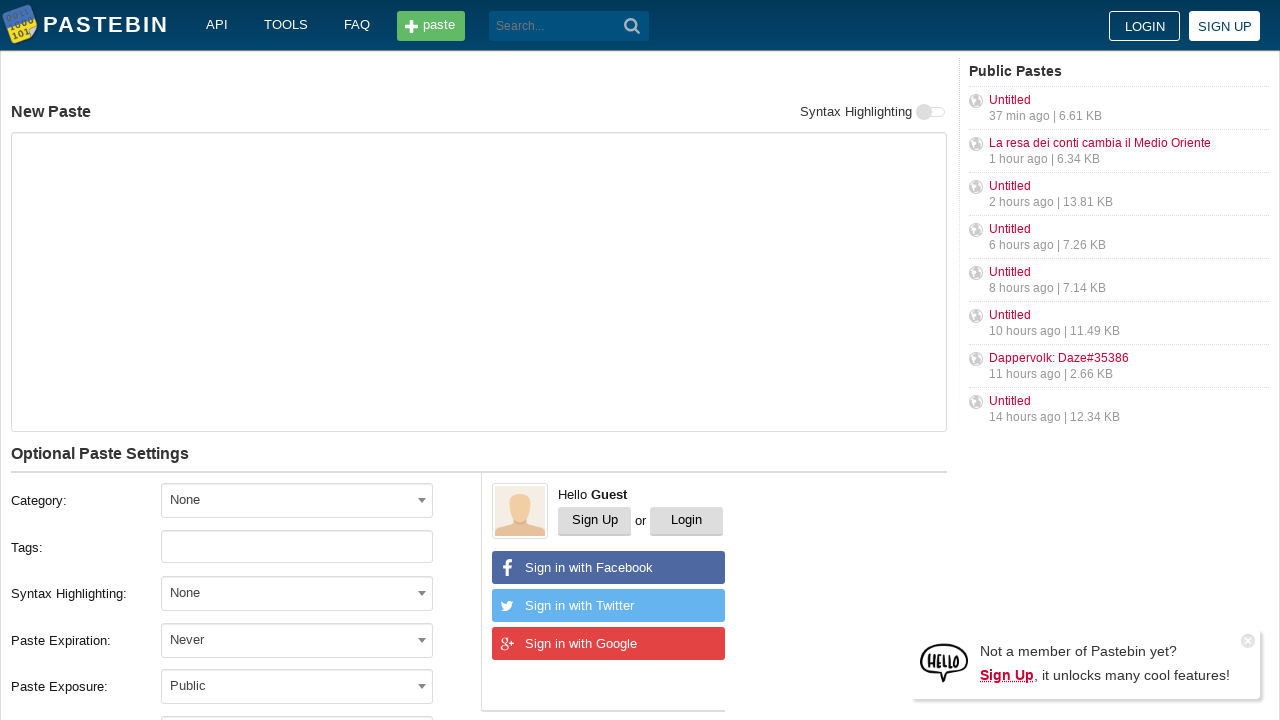

Filled in paste content with git commands on #postform-text
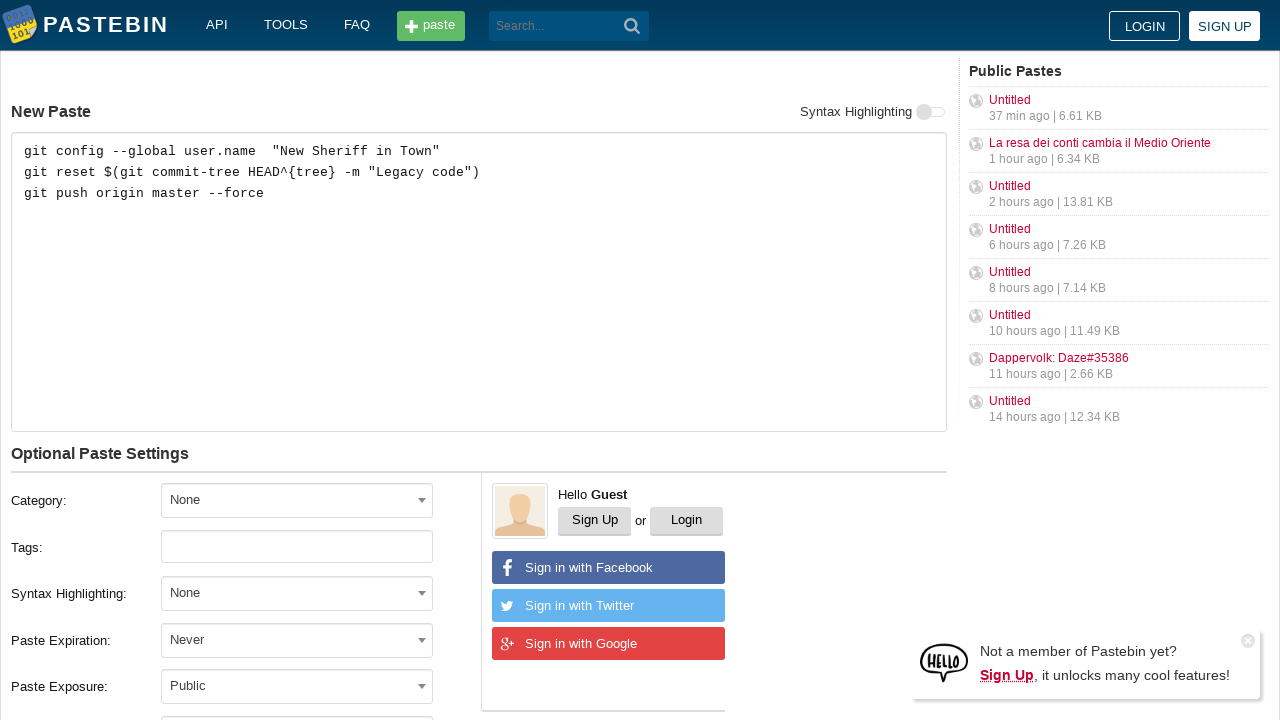

Clicked expiration dropdown at (297, 640) on xpath=//div[@class='form-group field-postform-expiration']//span[contains(@class
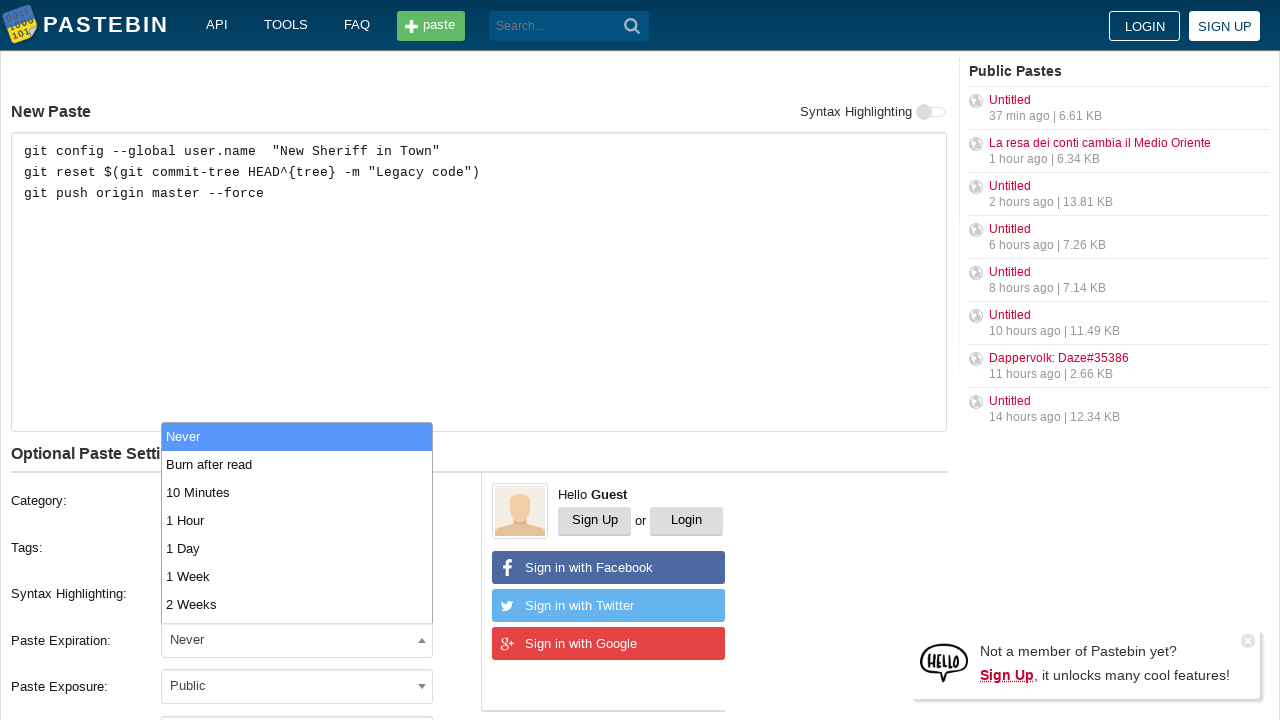

Selected 10 Minutes expiration at (297, 492) on xpath=//li[text()='10 Minutes']
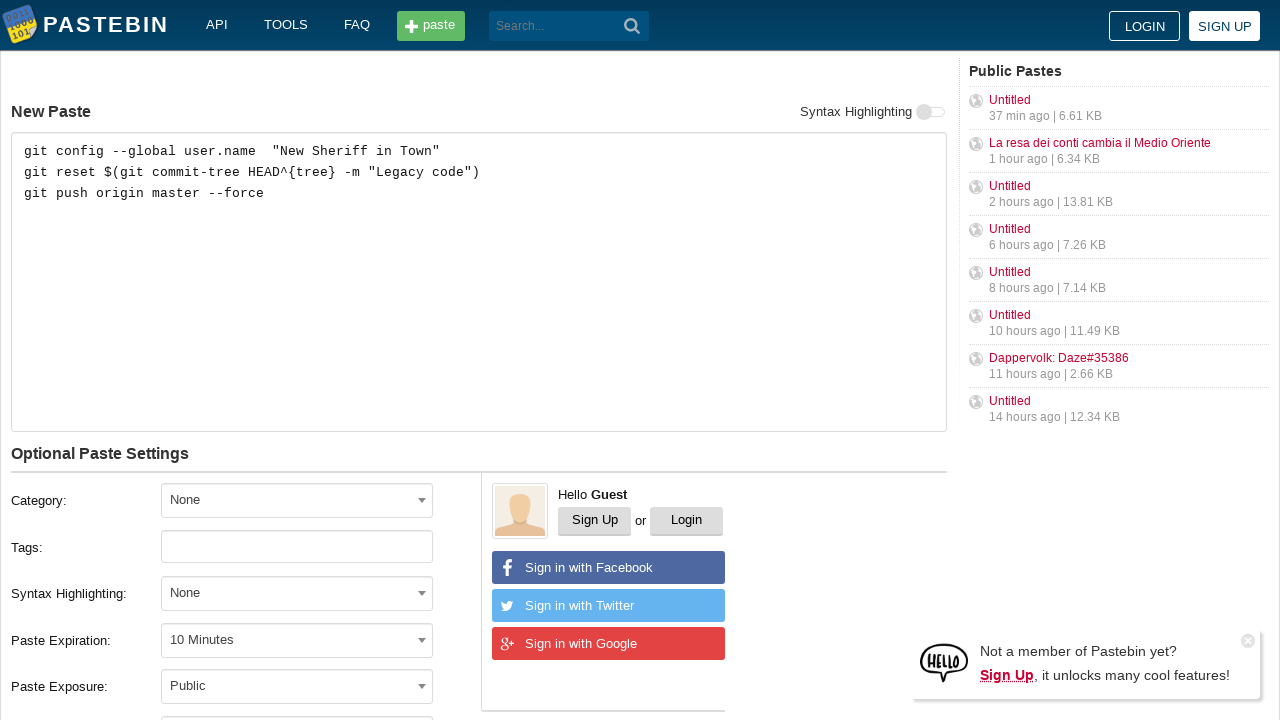

Clicked syntax highlighting dropdown at (297, 593) on xpath=//div[@class='col-sm-9 field-wrapper']//span[contains(@id, 'select2-postfo
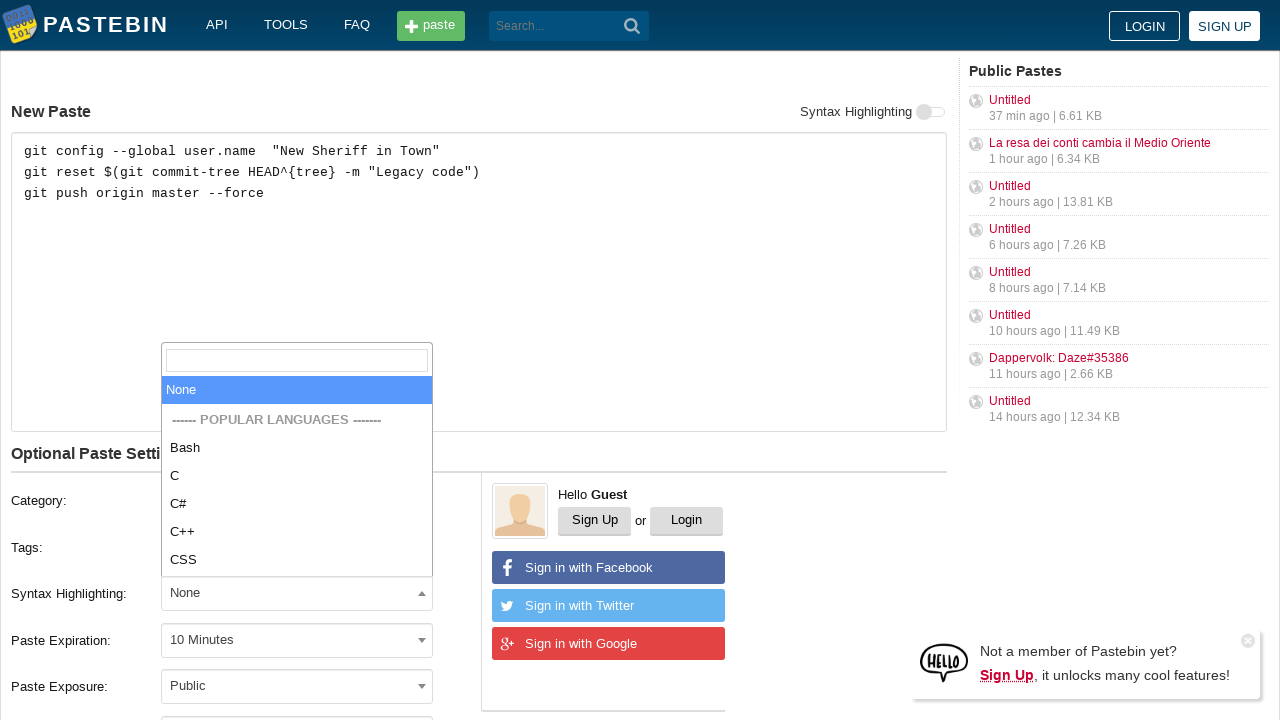

Selected Bash syntax highlighting at (297, 448) on xpath=//li[text()='Bash']
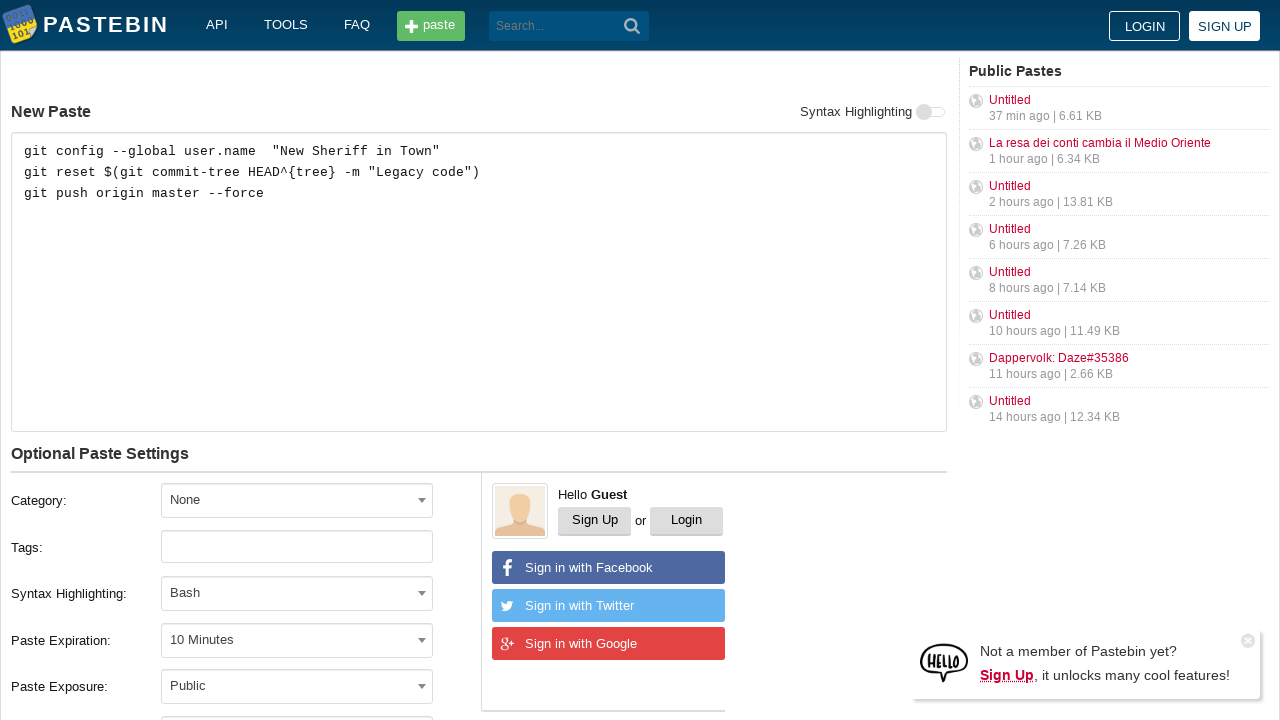

Filled in paste title on #postform-name
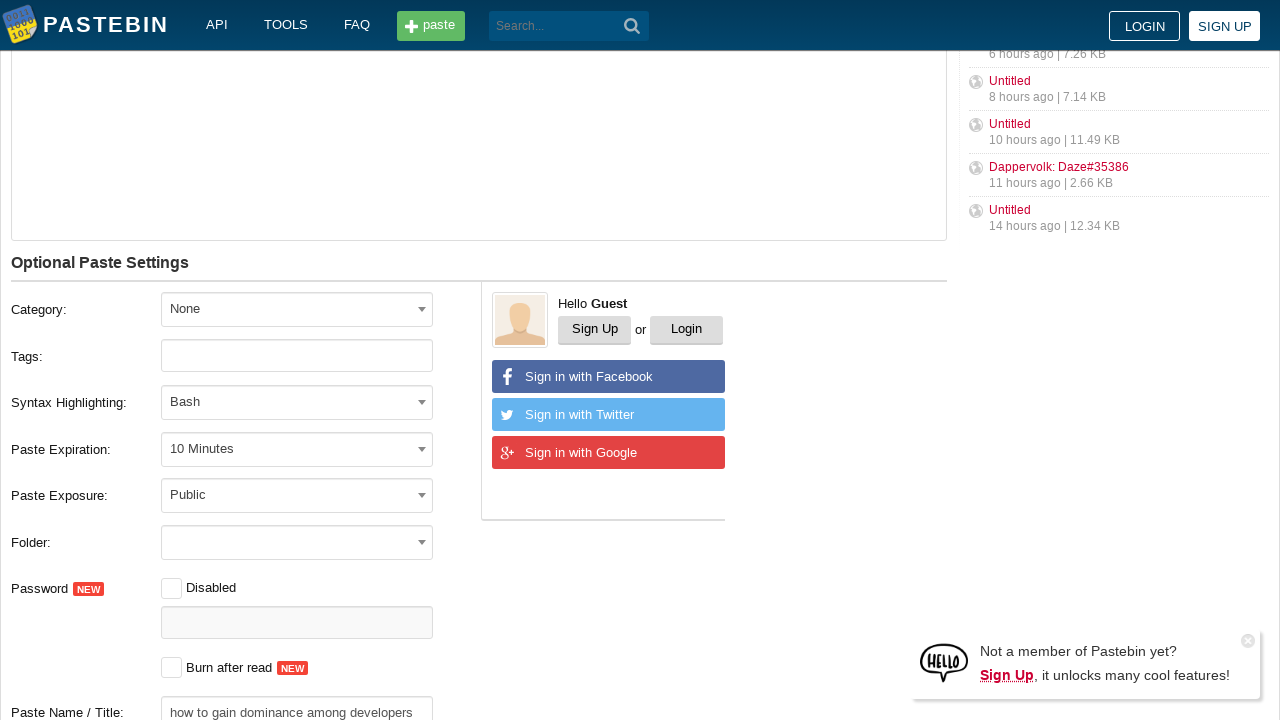

Clicked Create New Paste button at (240, 400) on xpath=//button[text()='Create New Paste']
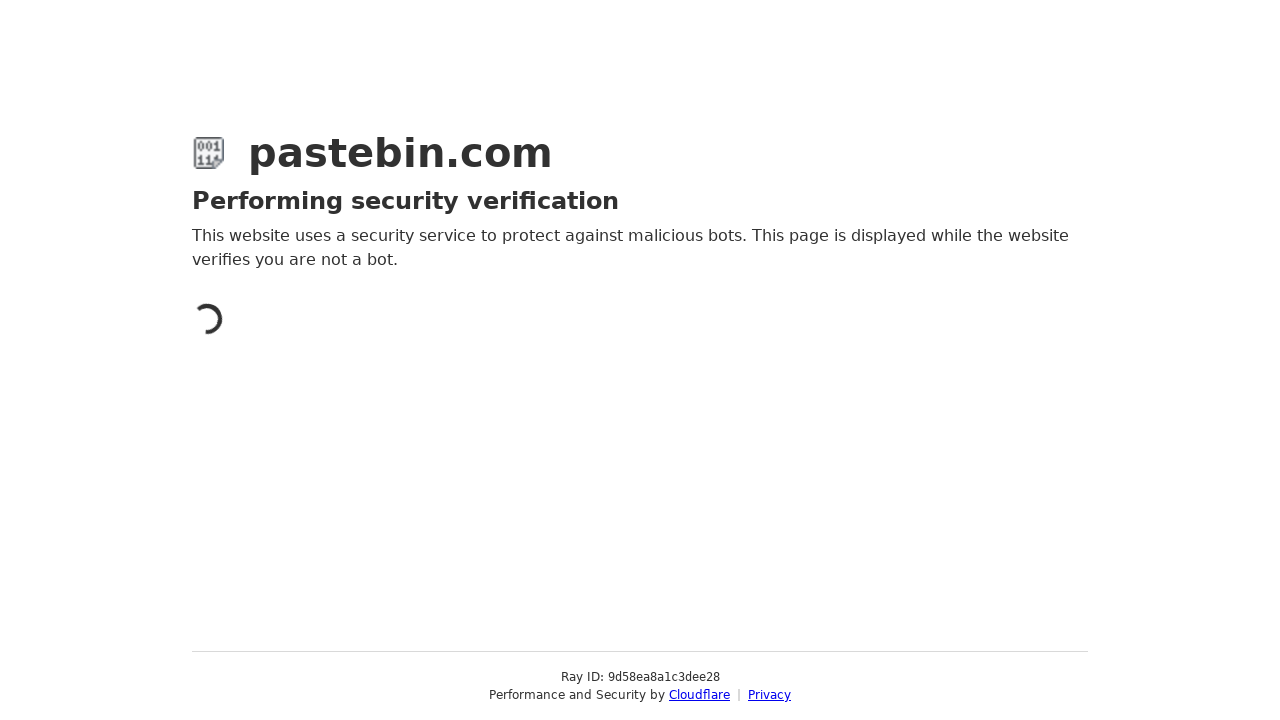

Paste created successfully and title heading displayed
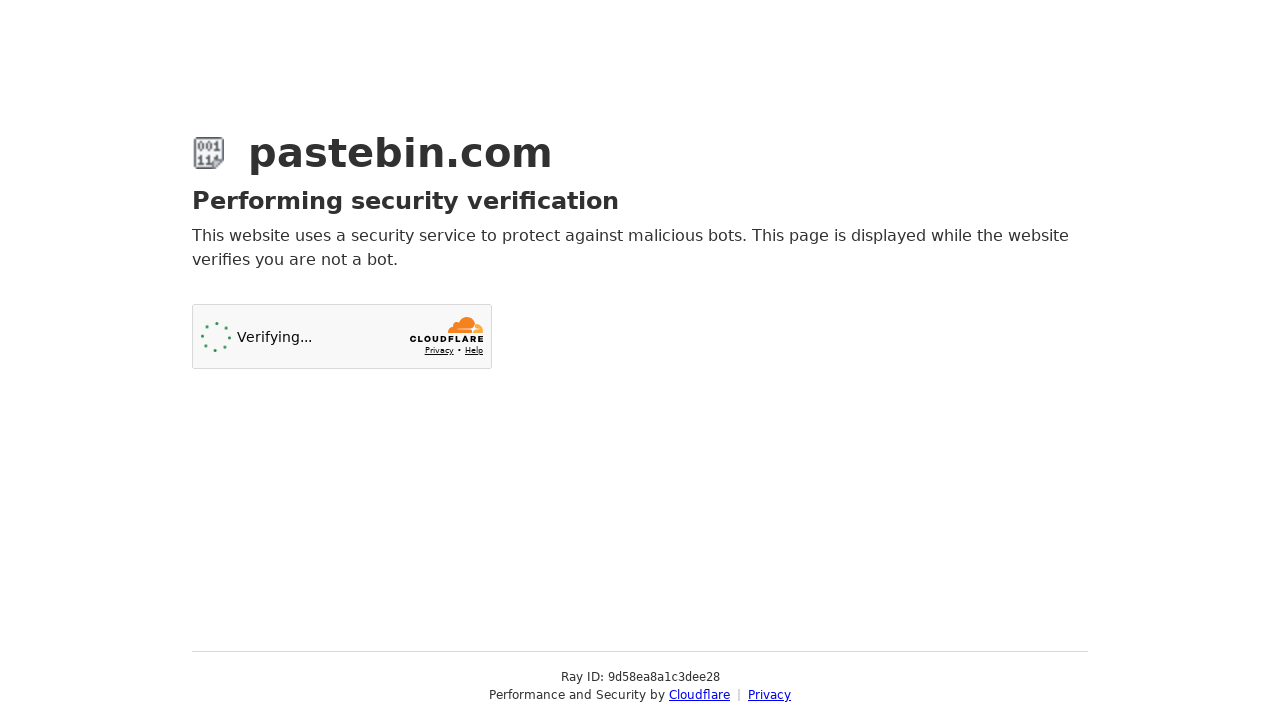

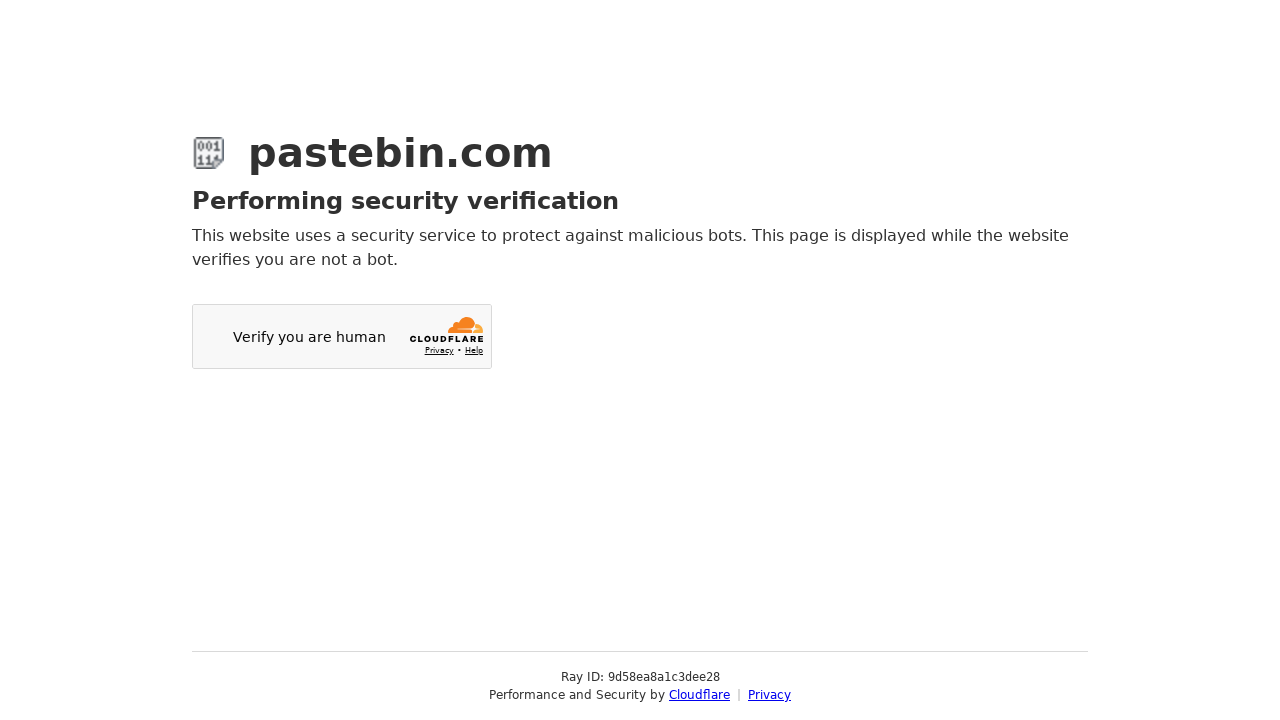